Tests basic JavaScript alert handling by clicking the first alert button, accepting the alert, and verifying the result message.

Starting URL: https://the-internet.herokuapp.com/javascript_alerts

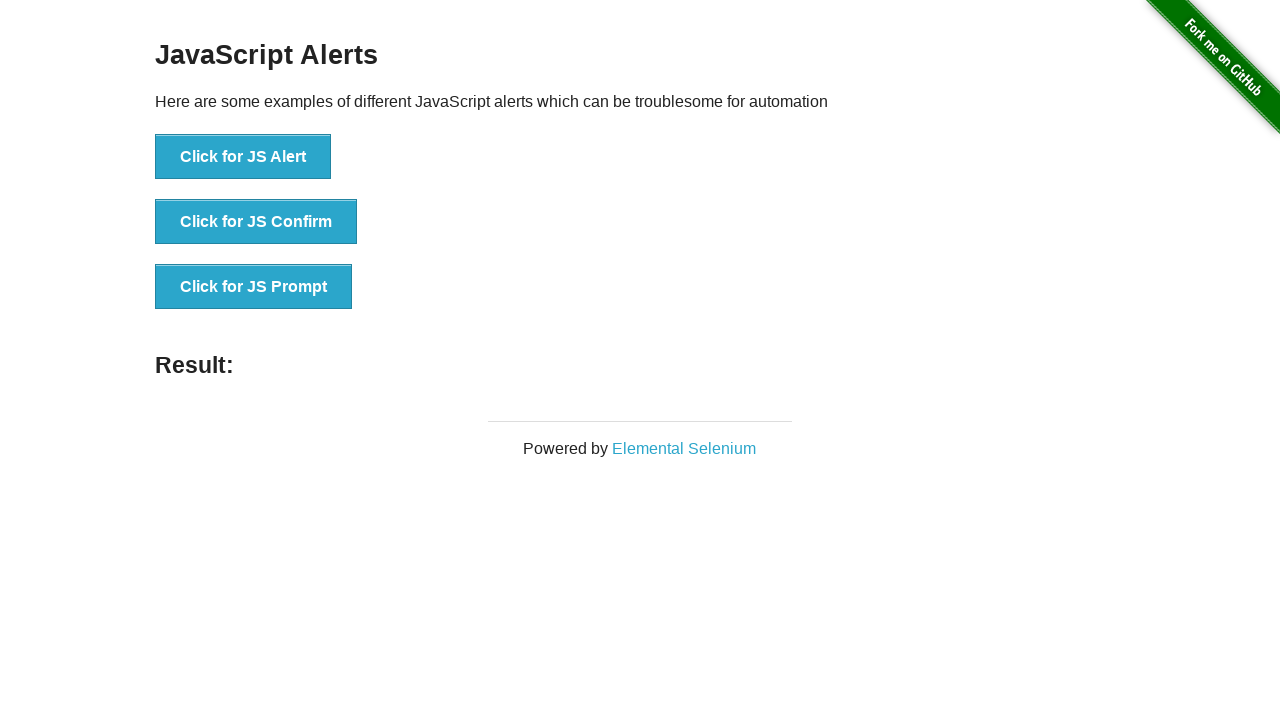

Clicked the first alert button at (243, 157) on (//div[starts-with(@class,'exam')]/descendant::button)[1]
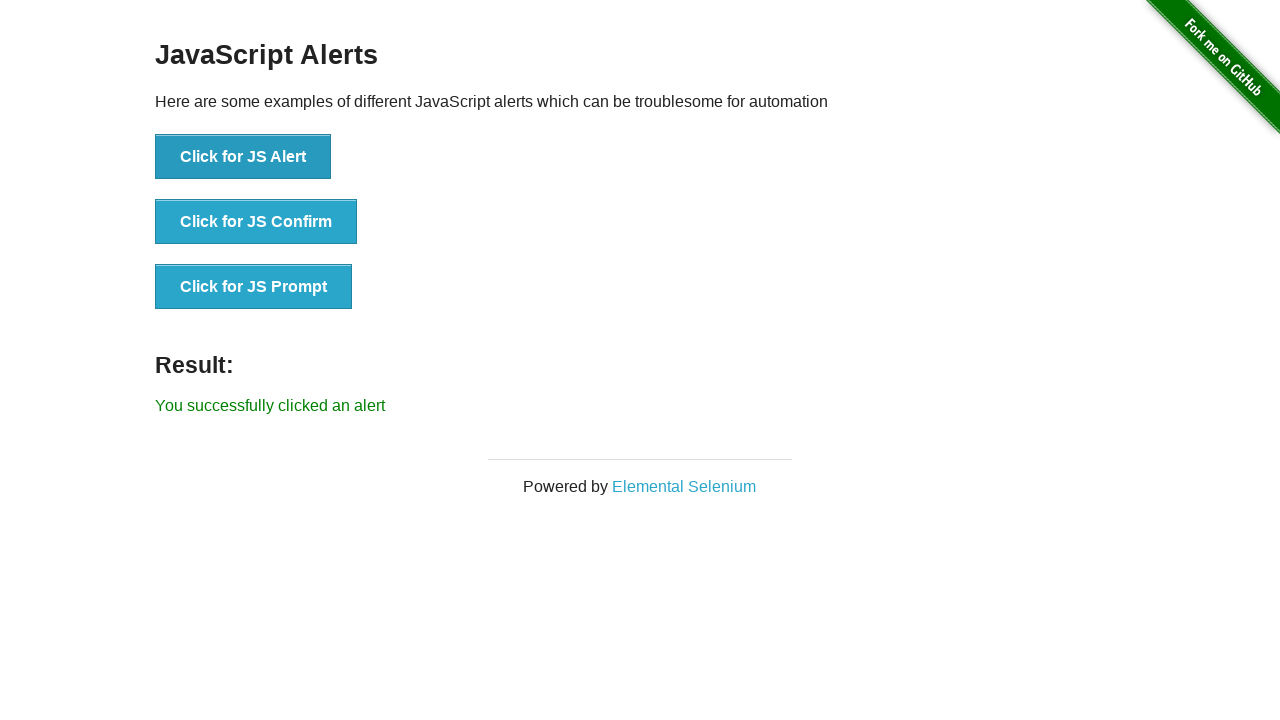

Set up alert handler to accept dialogs
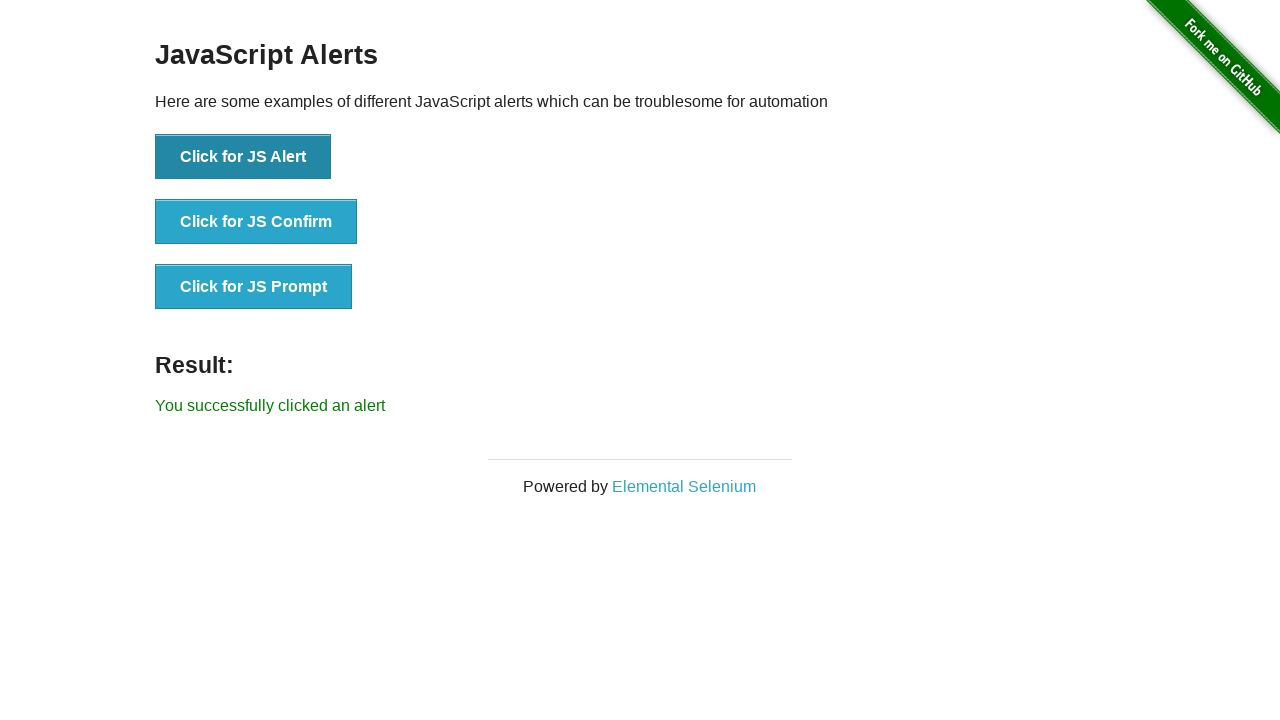

Result message appeared after accepting alert
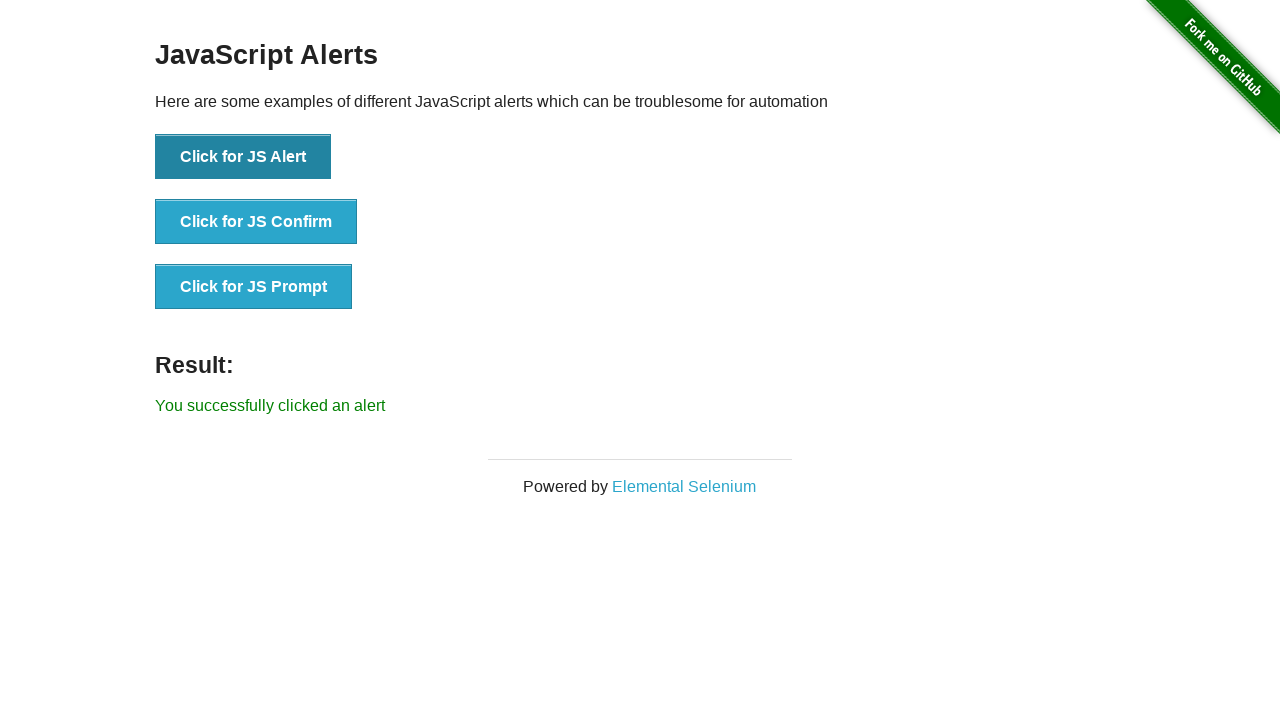

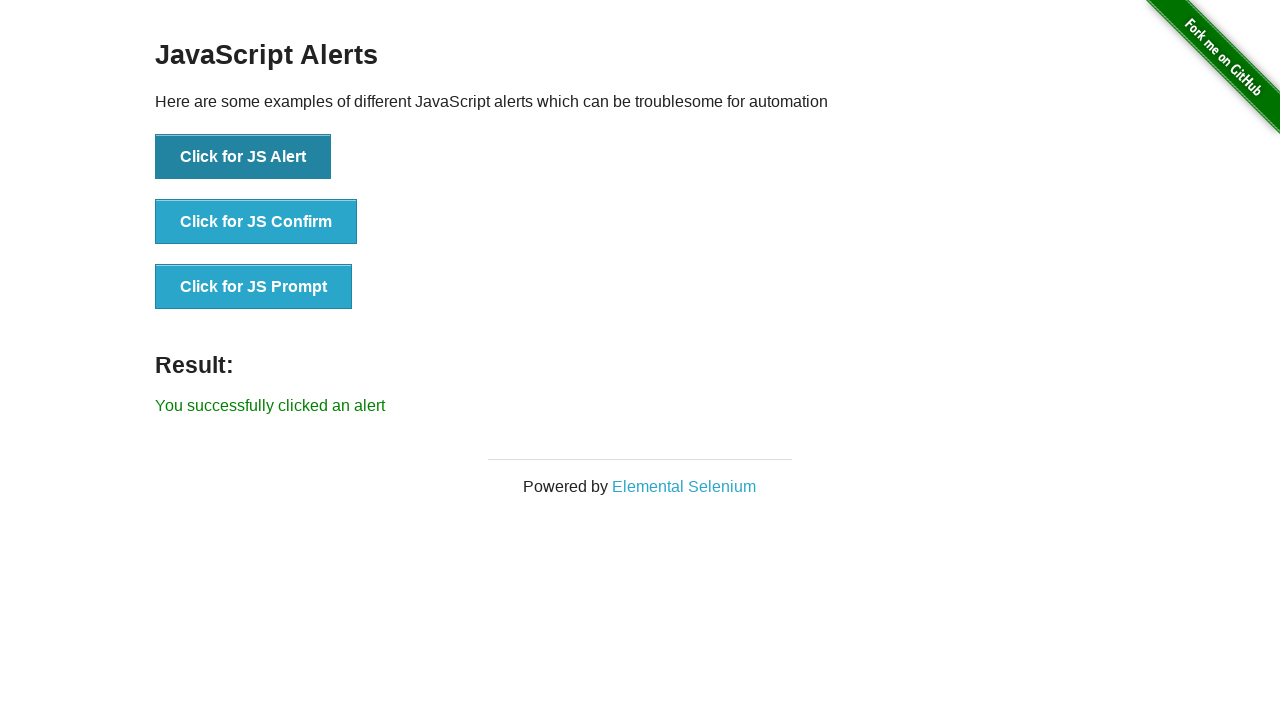